Tests adding multiple artists to the recommendation search by clicking the add artist button 5 times and verifying all artist input fields are created.

Starting URL: https://ldevr3t2.github.io

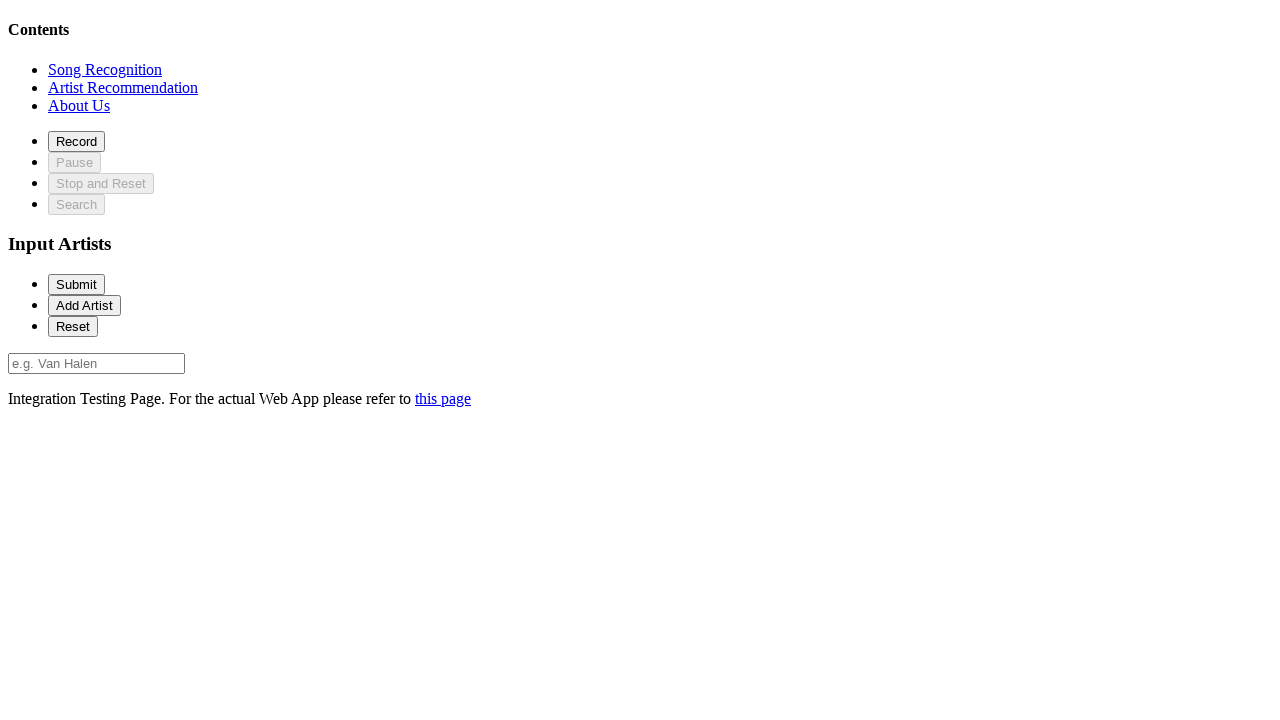

Clicked on recommendation section to navigate there at (123, 87) on xpath=//*[@id='recommendationSection']
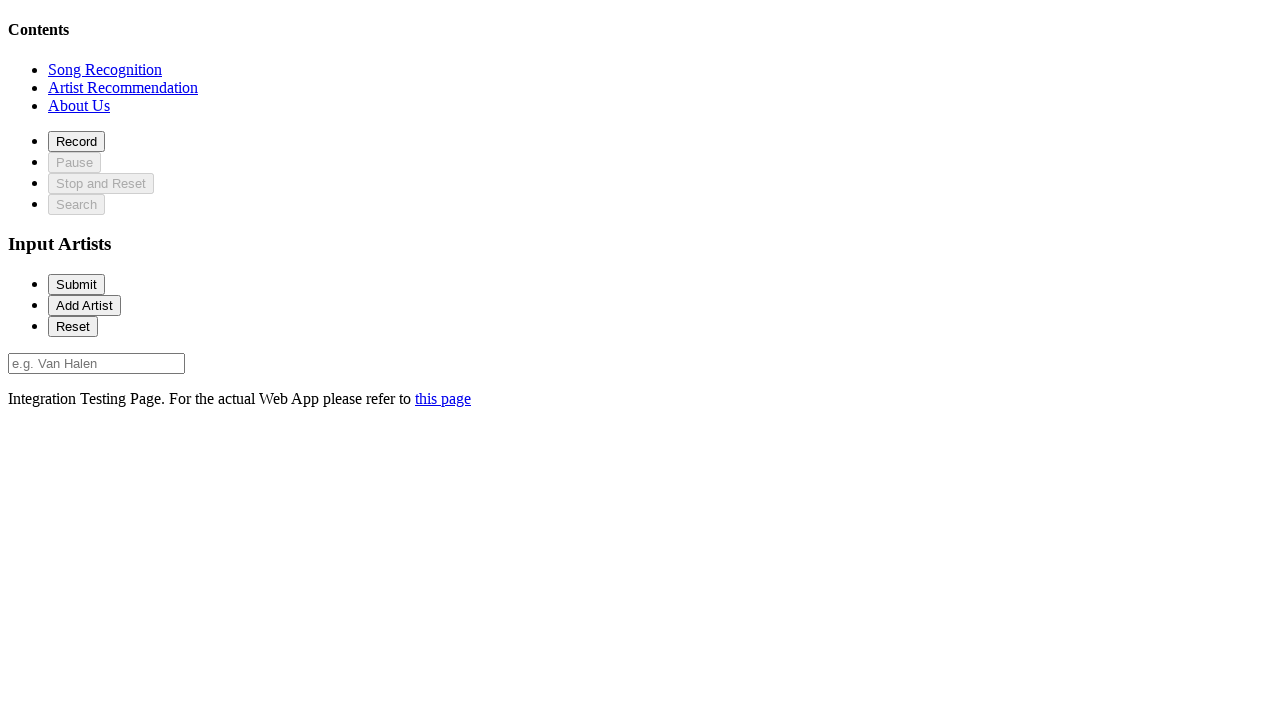

Add artist button element came into view
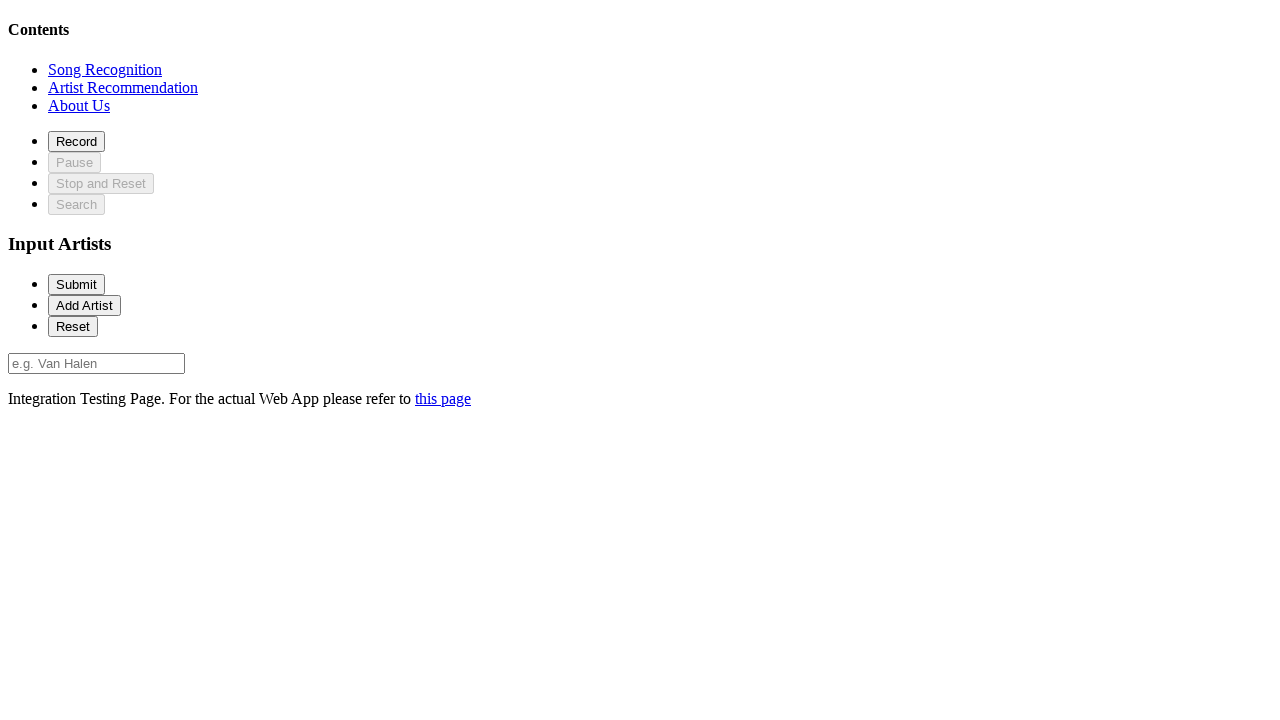

Clicked add artist button (1st time) at (84, 305) on #addArtist
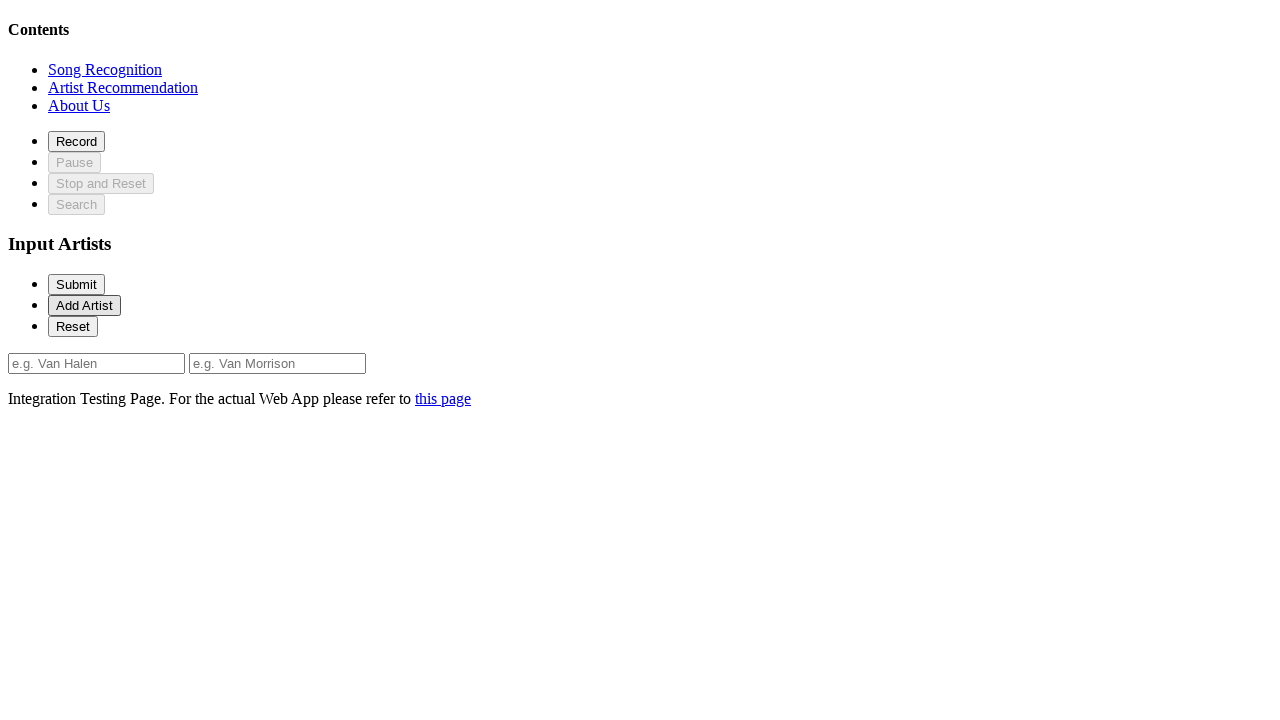

Clicked add artist button (2nd time) at (84, 305) on #addArtist
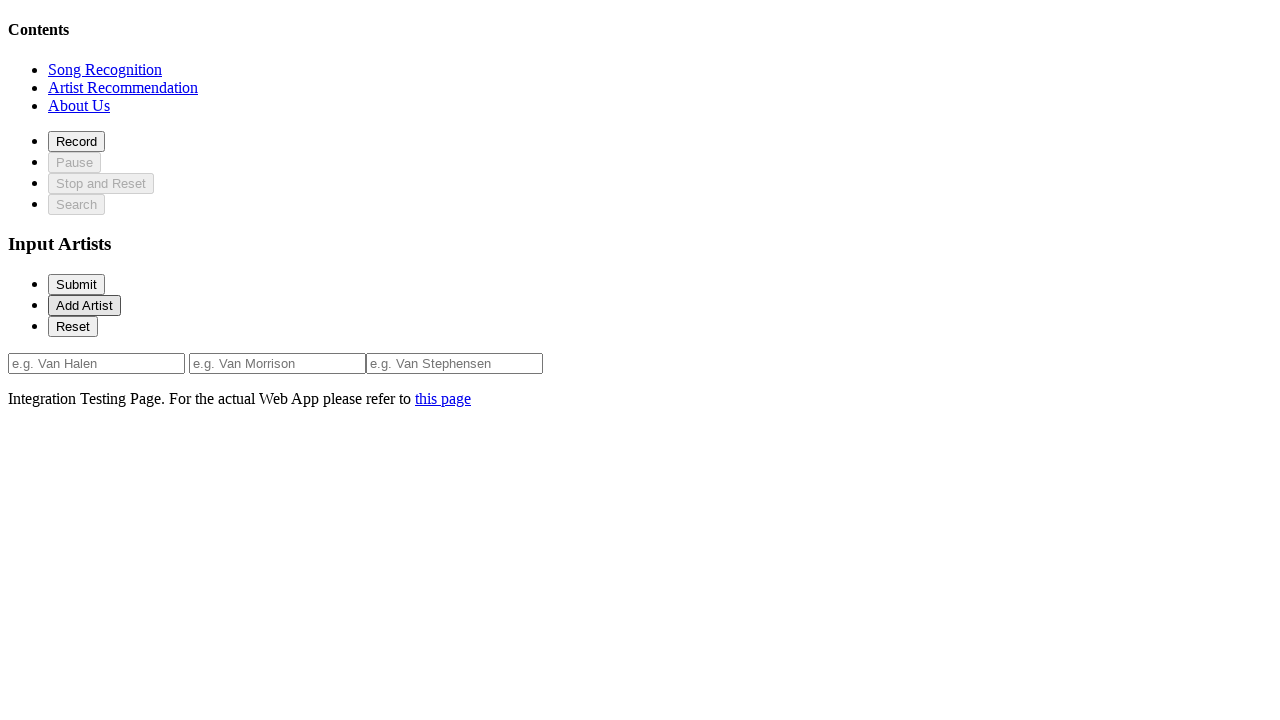

Clicked add artist button (3rd time) at (84, 305) on #addArtist
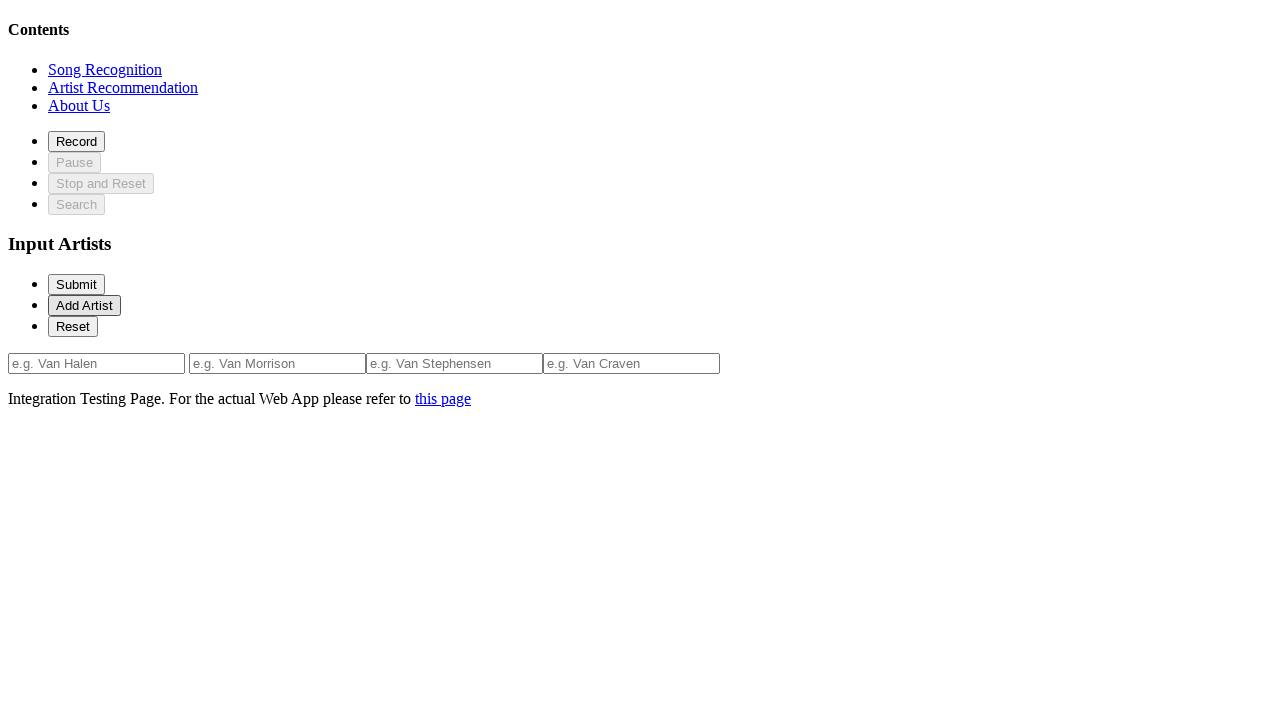

Clicked add artist button (4th time) at (84, 305) on #addArtist
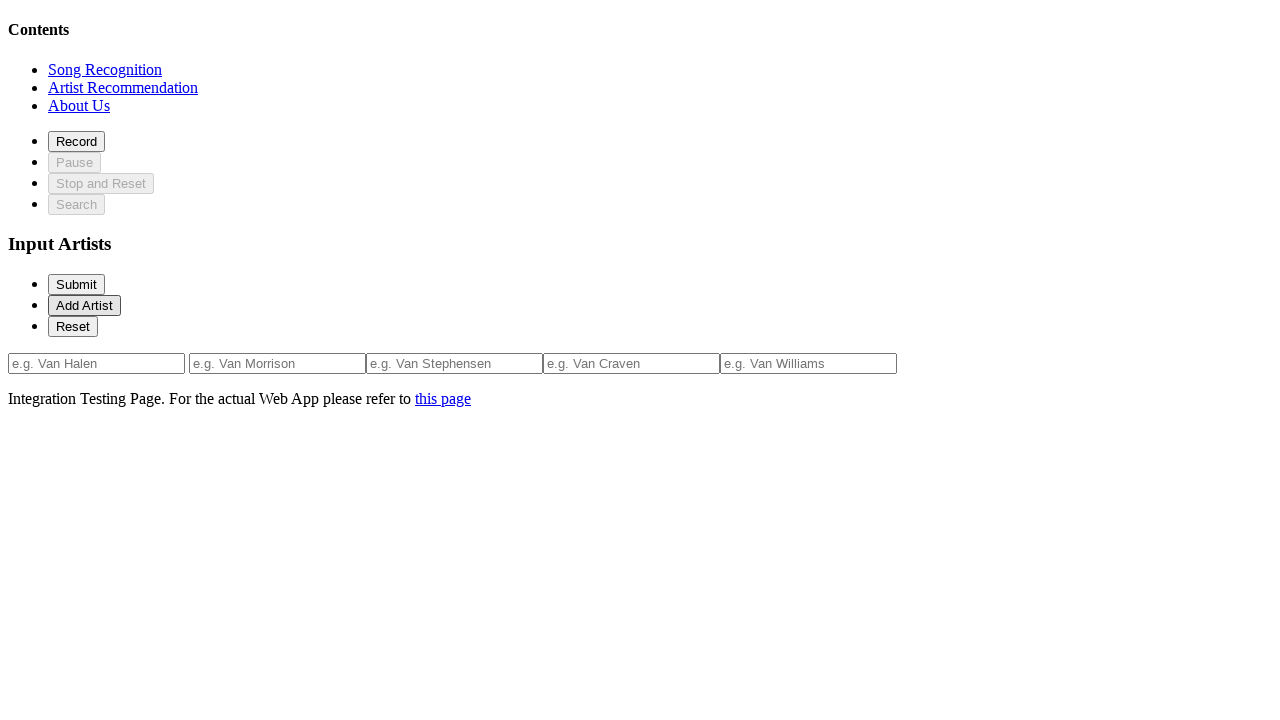

Clicked add artist button (5th time) at (84, 305) on #addArtist
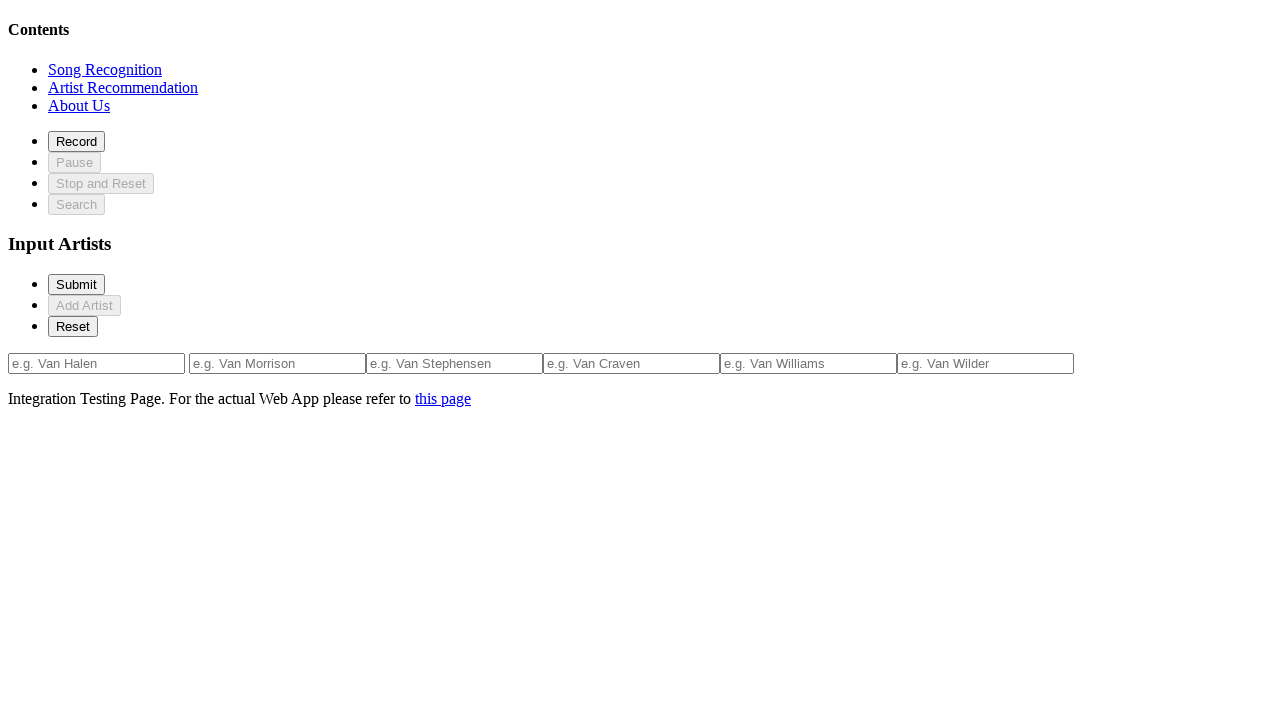

All artist input fields (up to artist-4) are now present
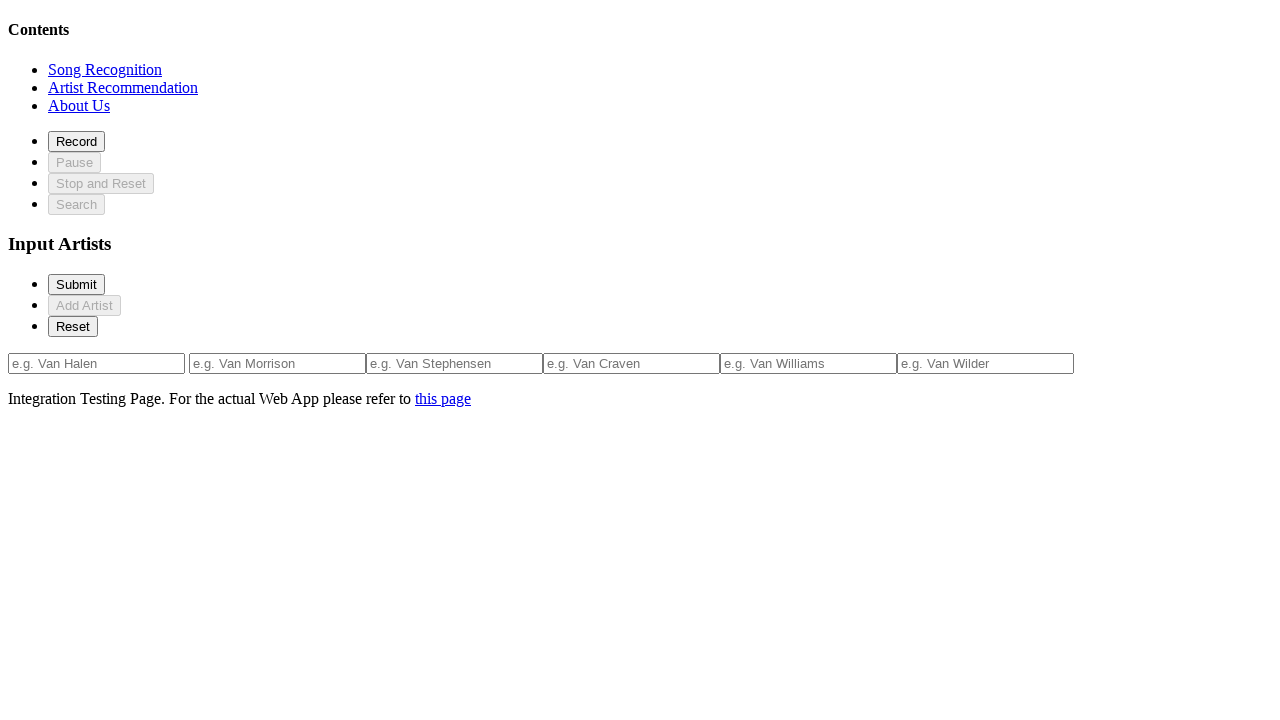

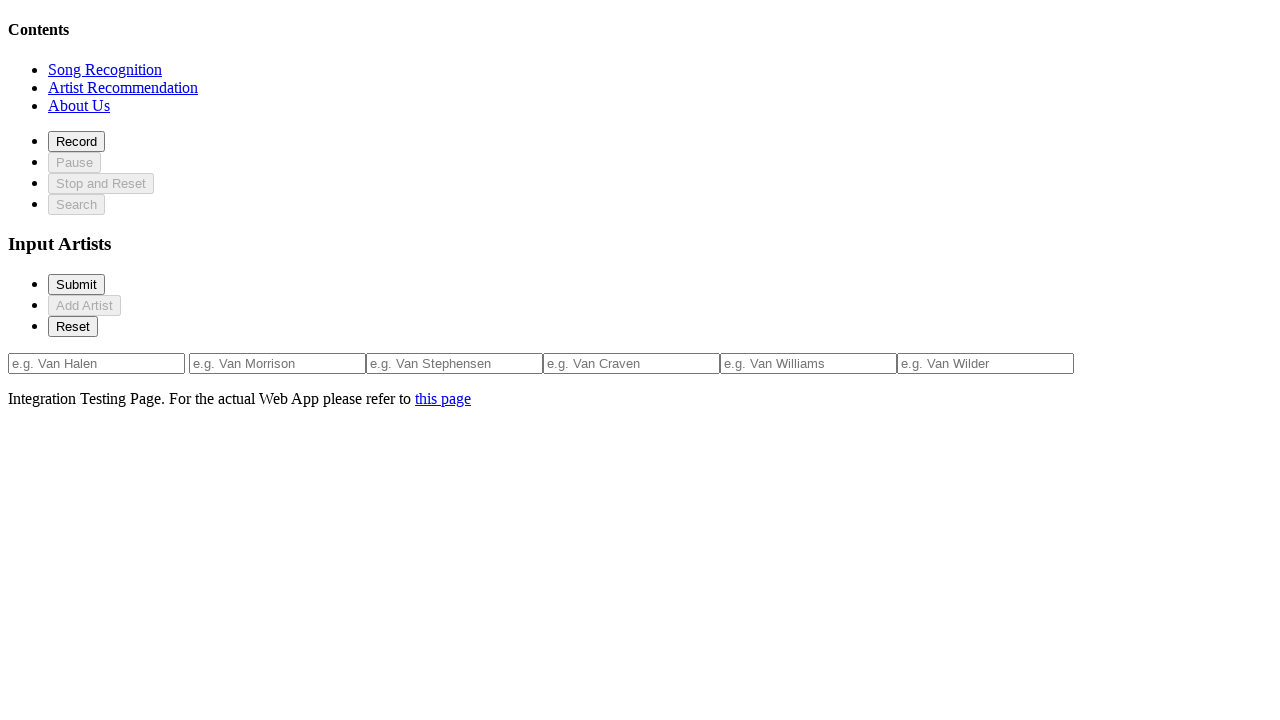